Tests simple alert handling by clicking alert button, filling a name field, and accepting the alert dialog

Starting URL: https://testautomationpractice.blogspot.com/

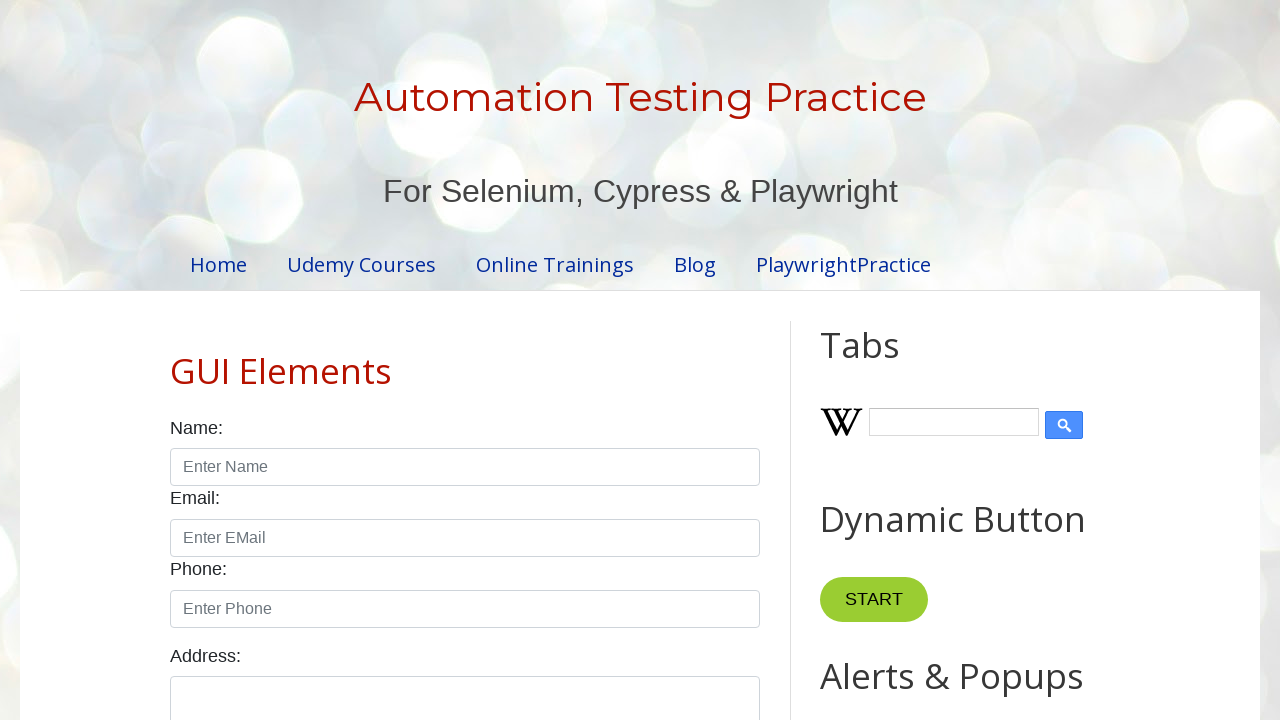

Clicked alert button at (888, 361) on #alertBtn
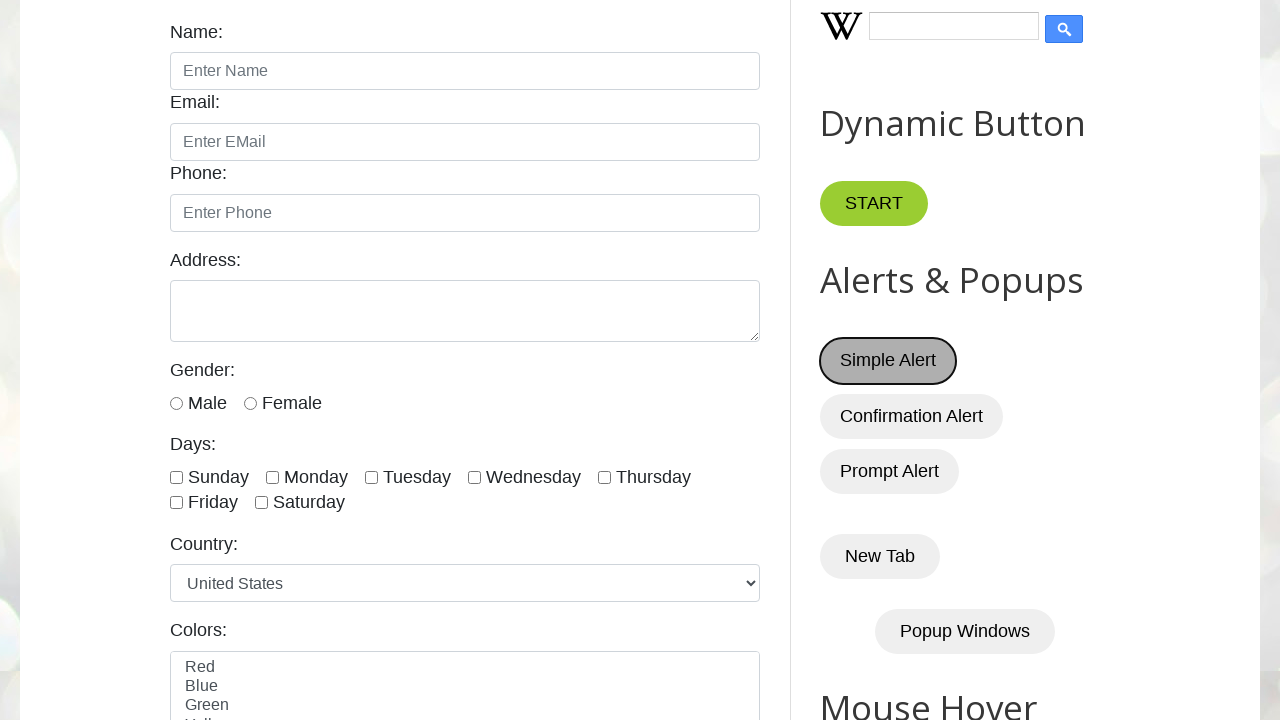

Filled name field with 'yu77mi' on #name
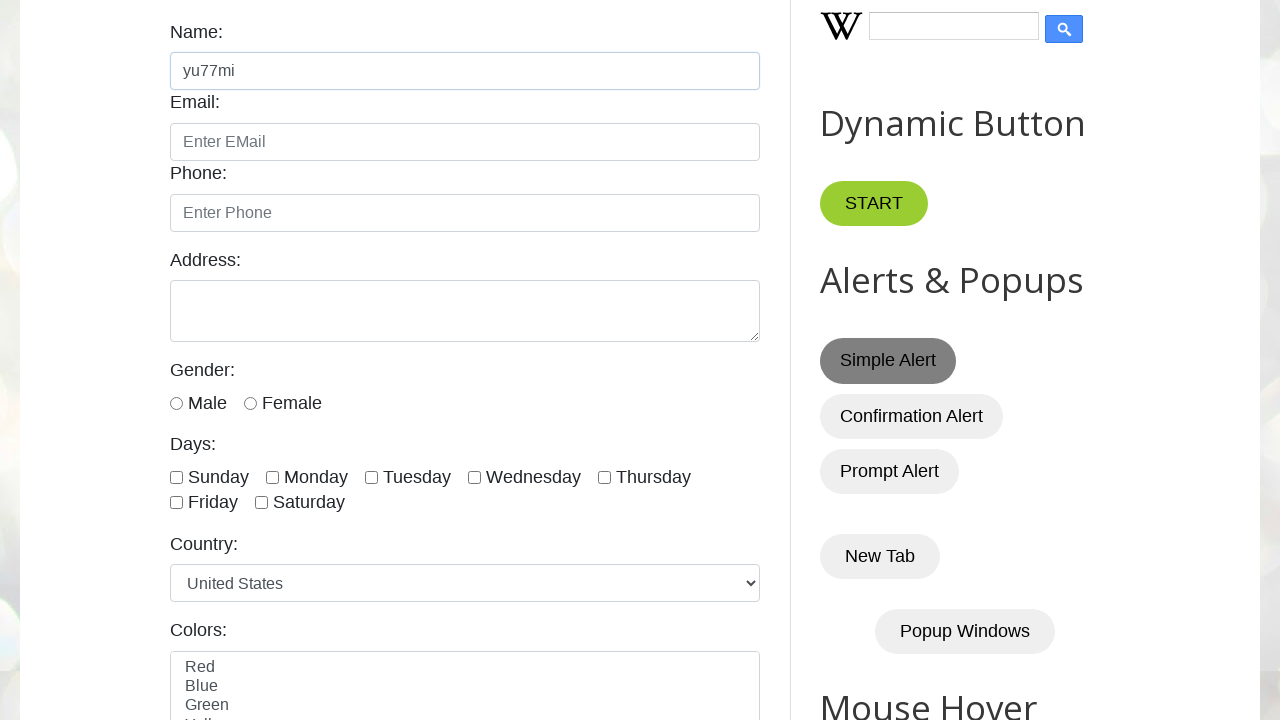

Set up dialog handler for alert acceptance
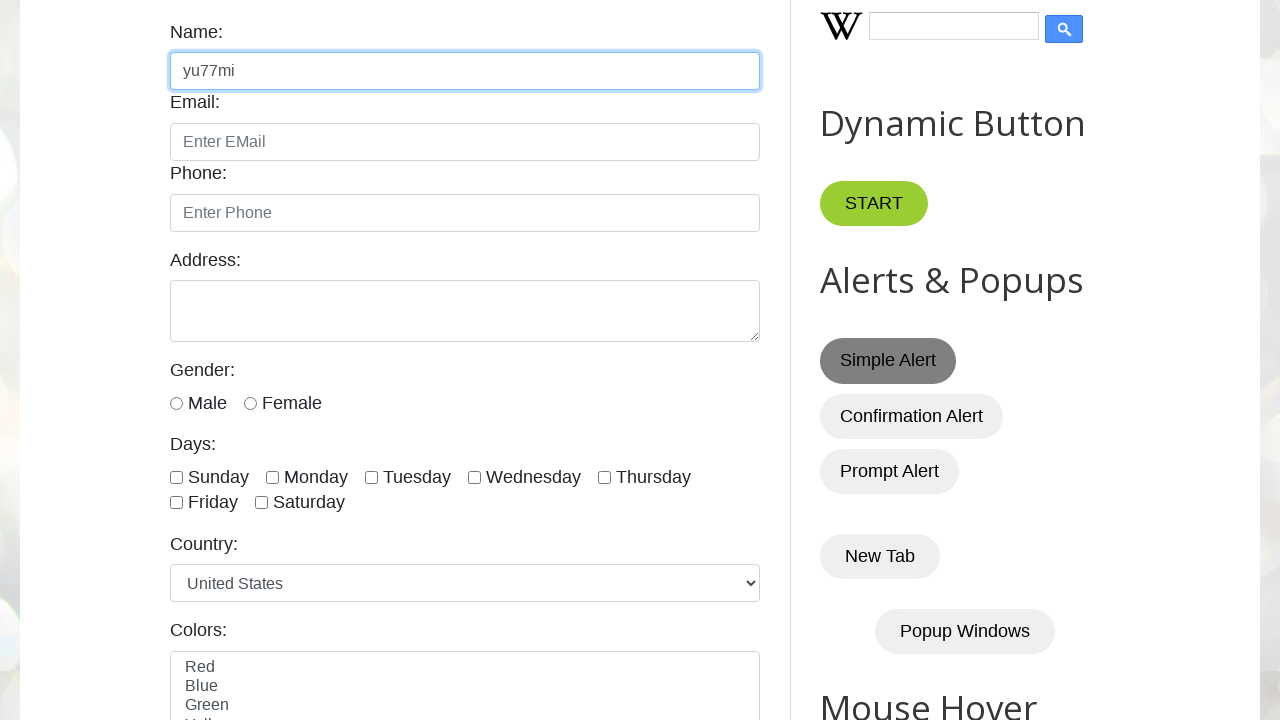

Clicked alert button to trigger alert dialog at (888, 361) on #alertBtn
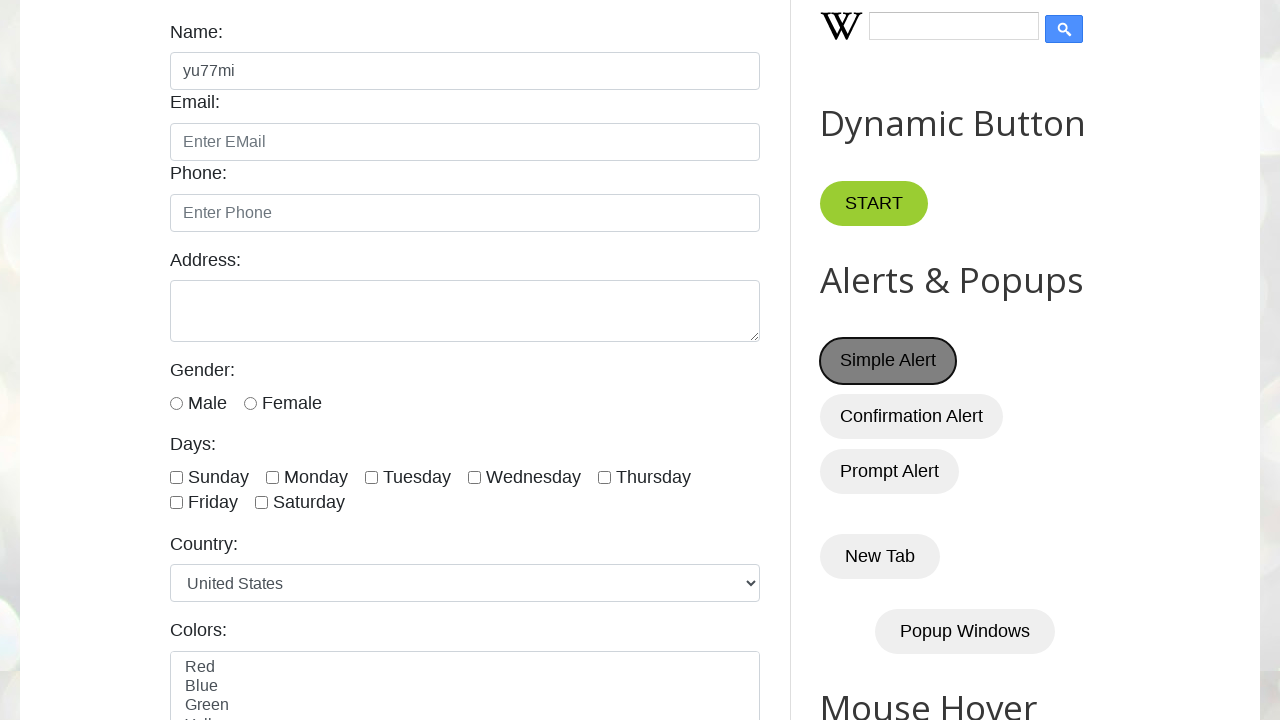

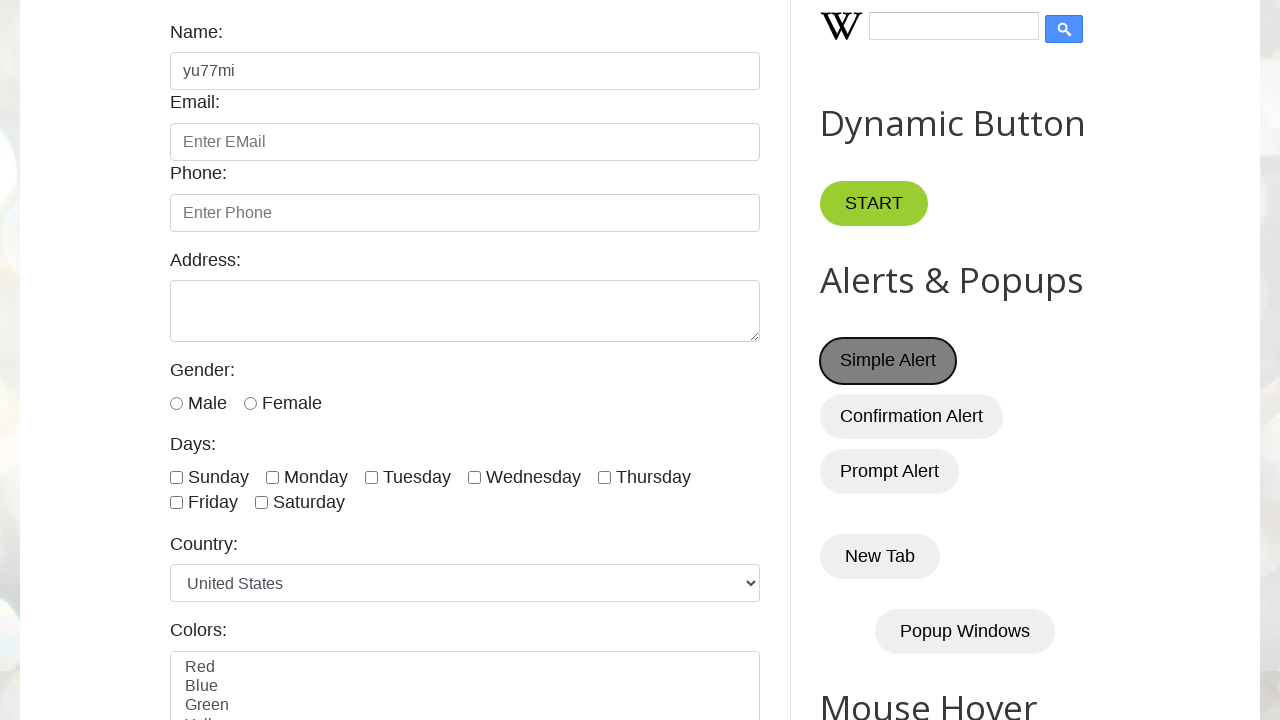